Tests a registration form by filling out all fields (first name, last name, username, email, password, phone, gender, date of birth, department, job title, programming language) and verifying the success message after submission.

Starting URL: https://practice.cydeo.com/registration_form

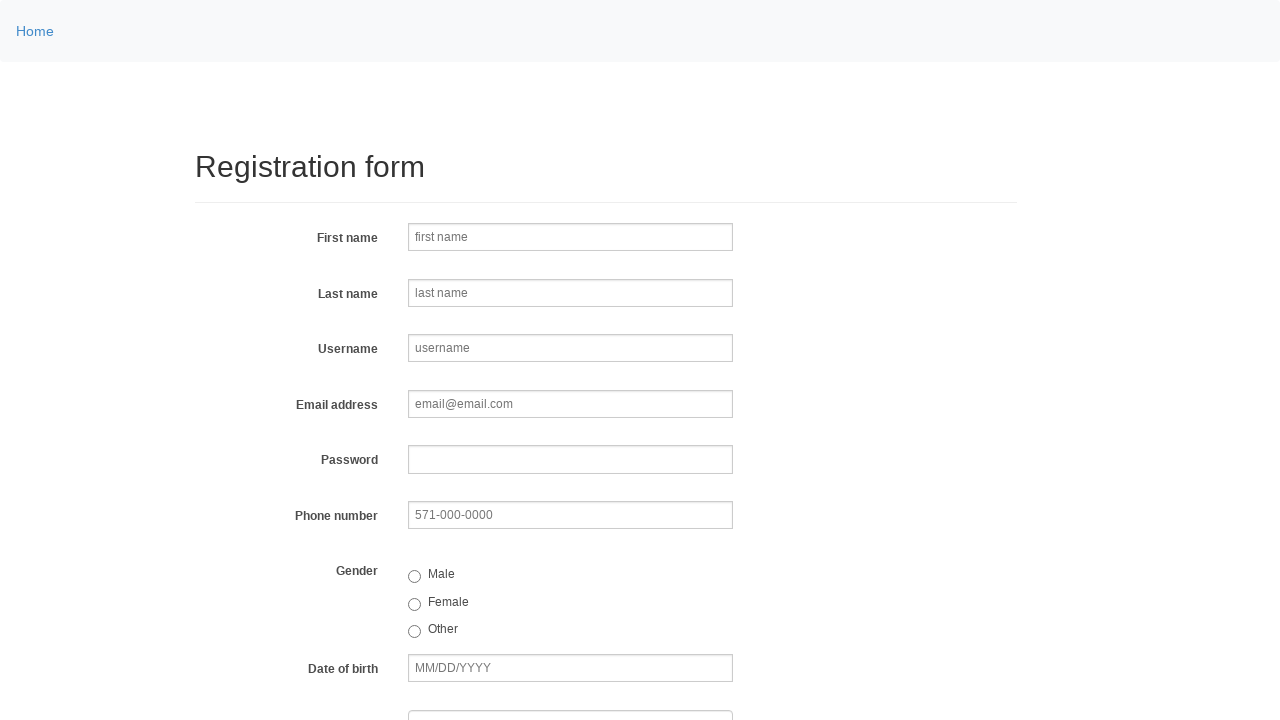

Filled first name field with 'Michael' on input[name='firstname']
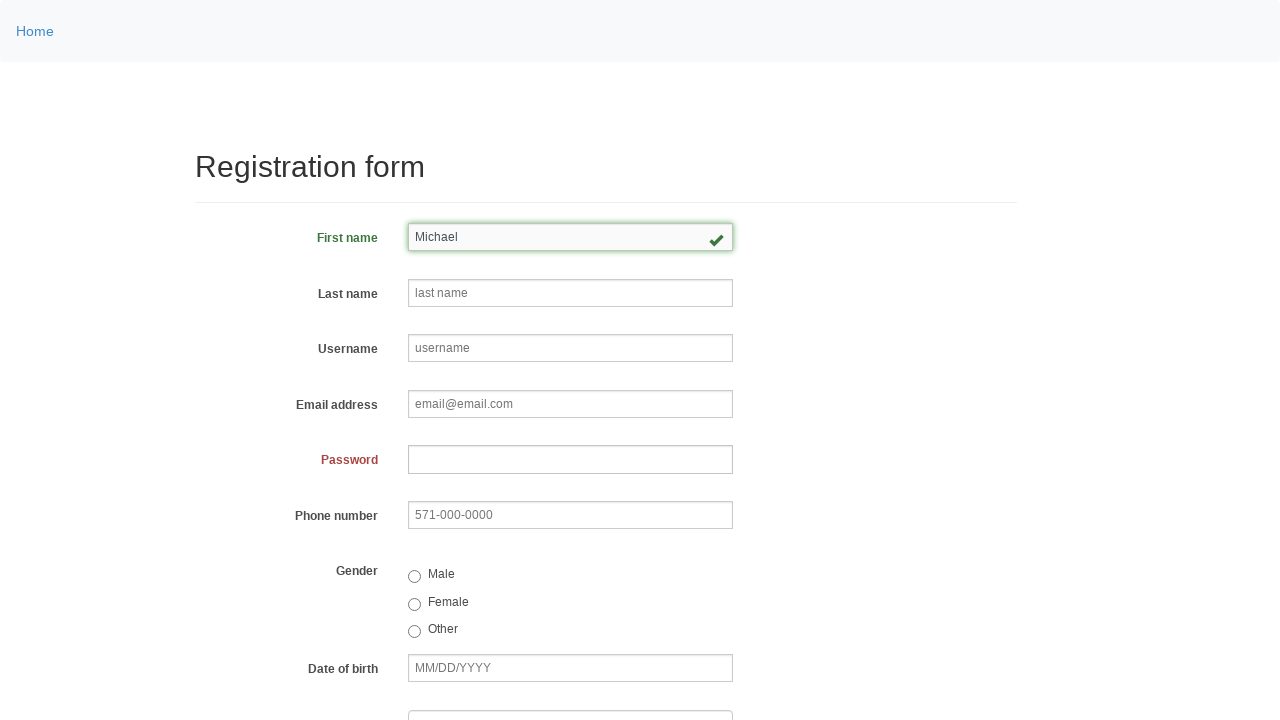

Filled last name field with 'Thompson' on input[name='lastname']
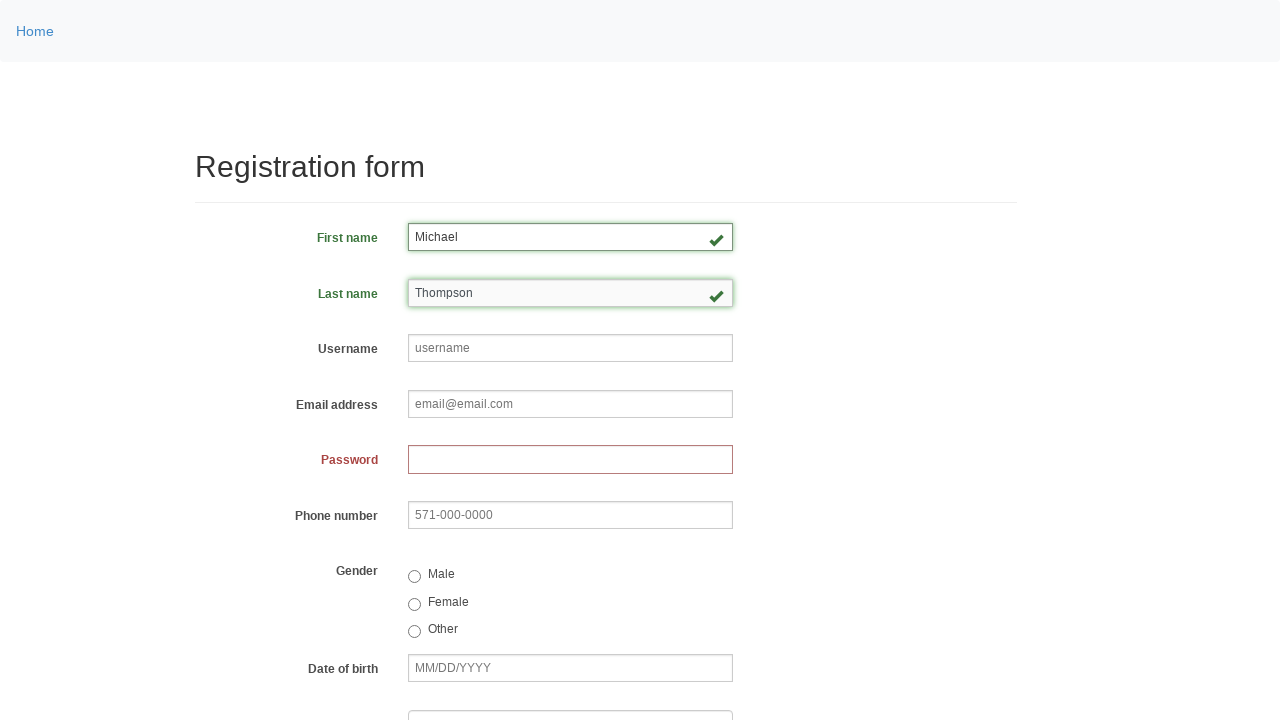

Filled username field with 'mthompson847' on input[name='username']
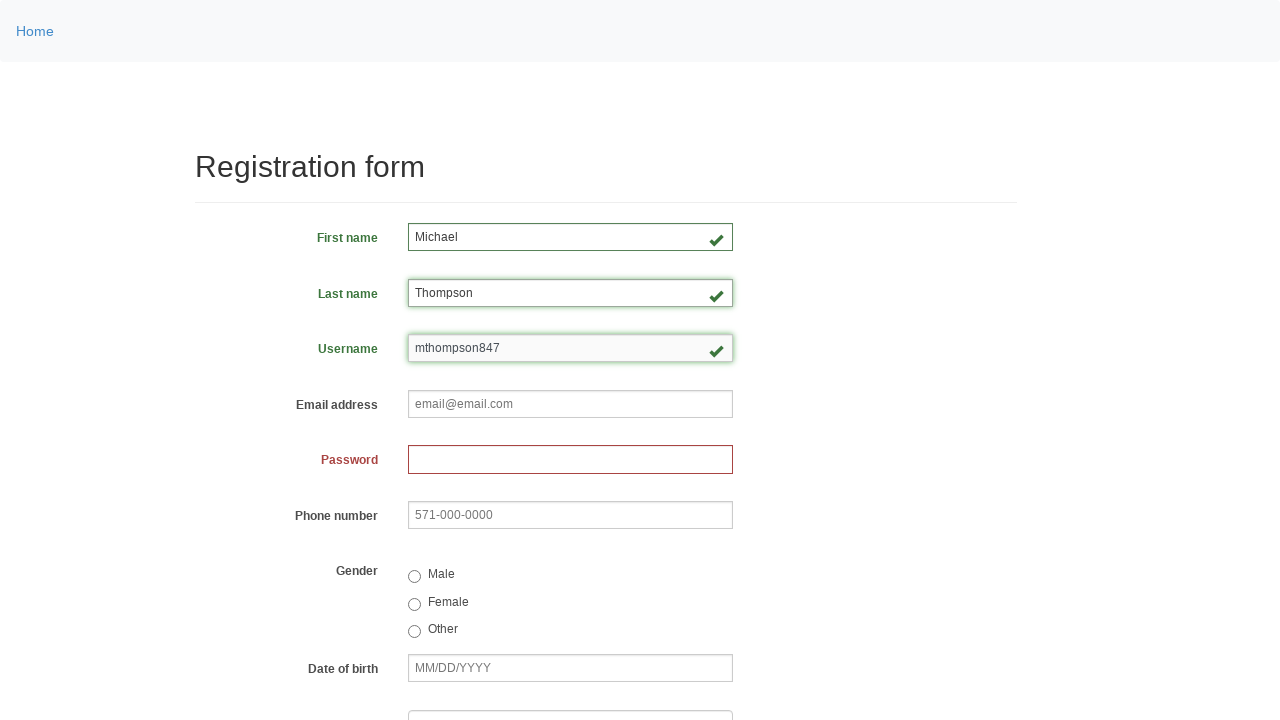

Filled email field with 'michael.thompson847@testmail.com' on input[name='email']
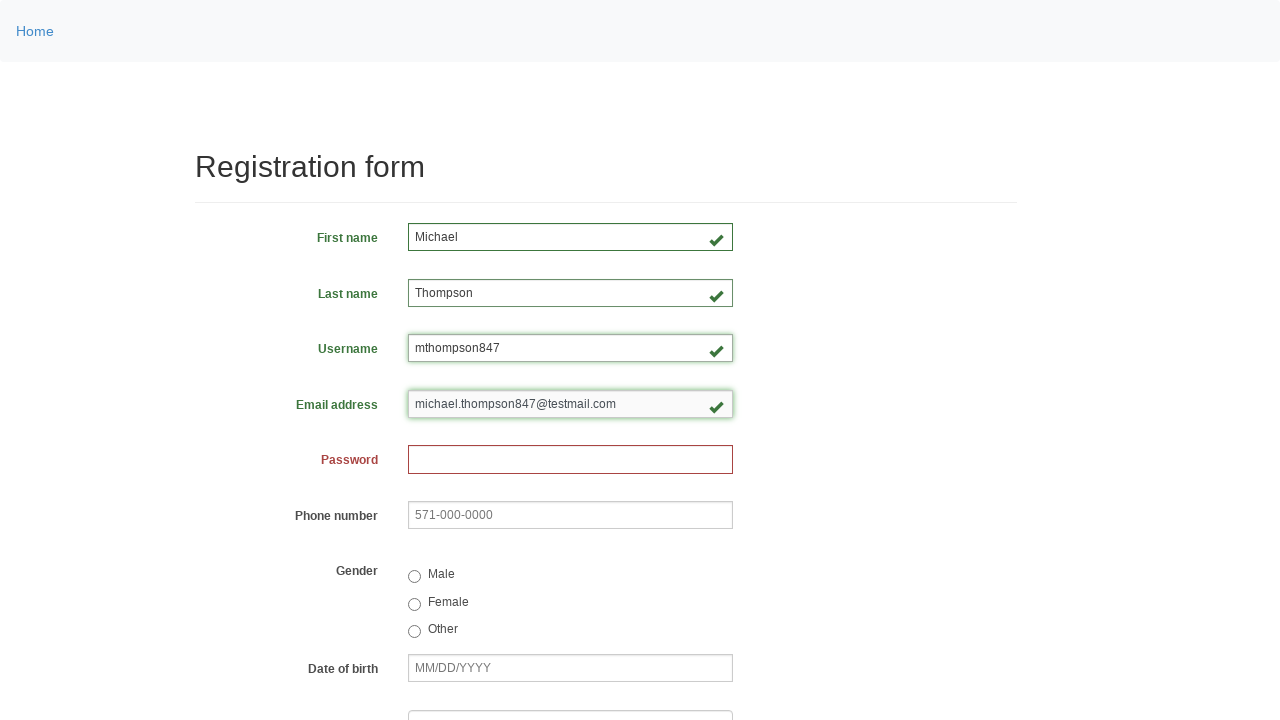

Filled password field with 'SecurePass2024!' on input[name='password']
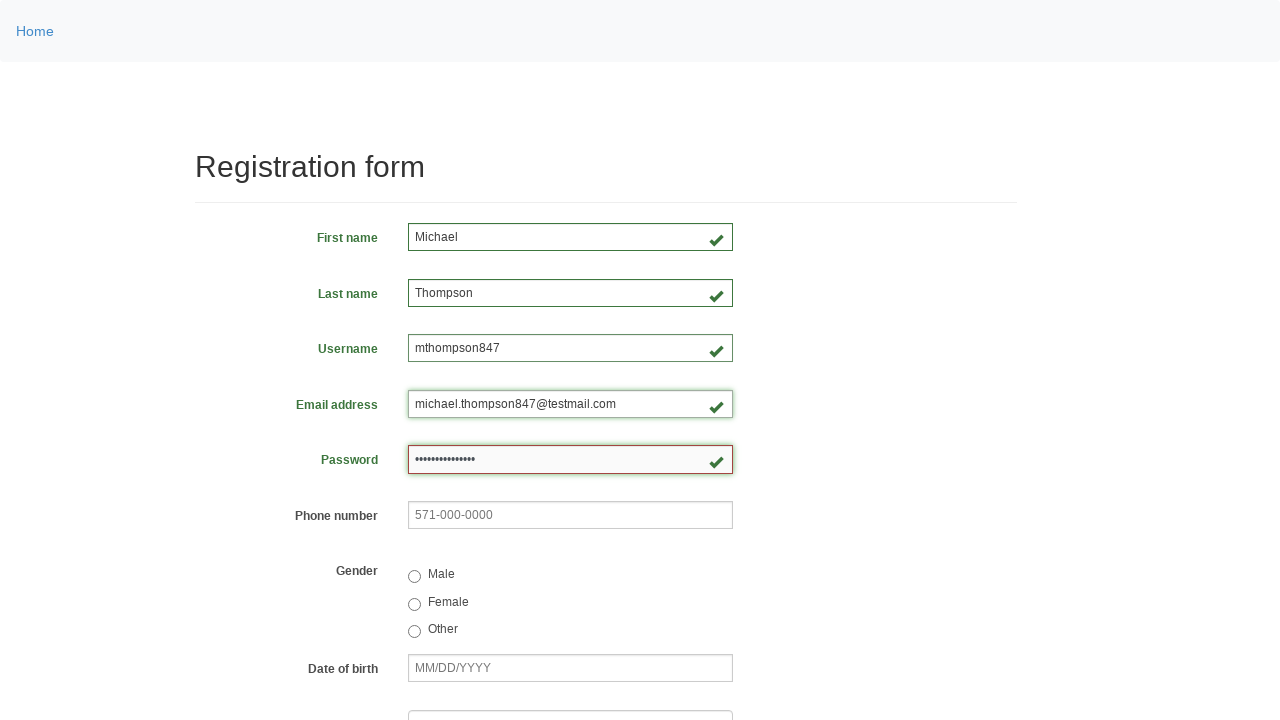

Filled phone number field with '571-333-4892' on input[name='phone']
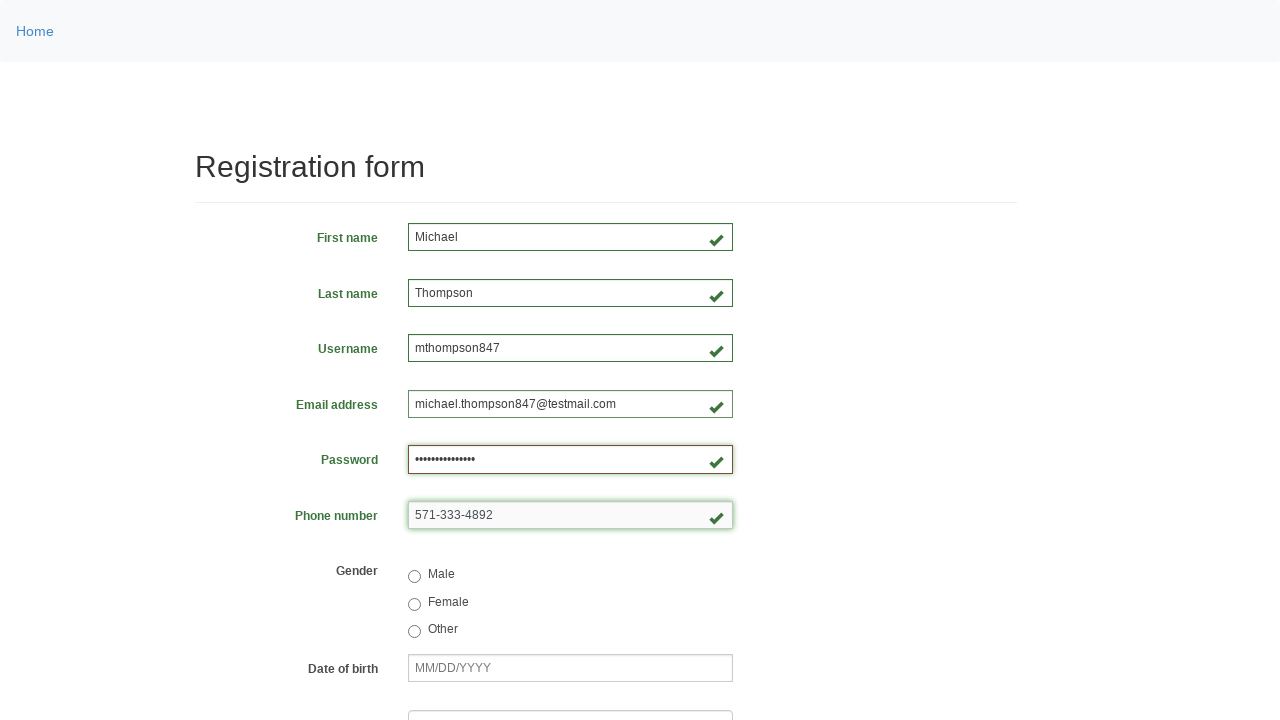

Selected male gender radio button at (414, 577) on input[value='male']
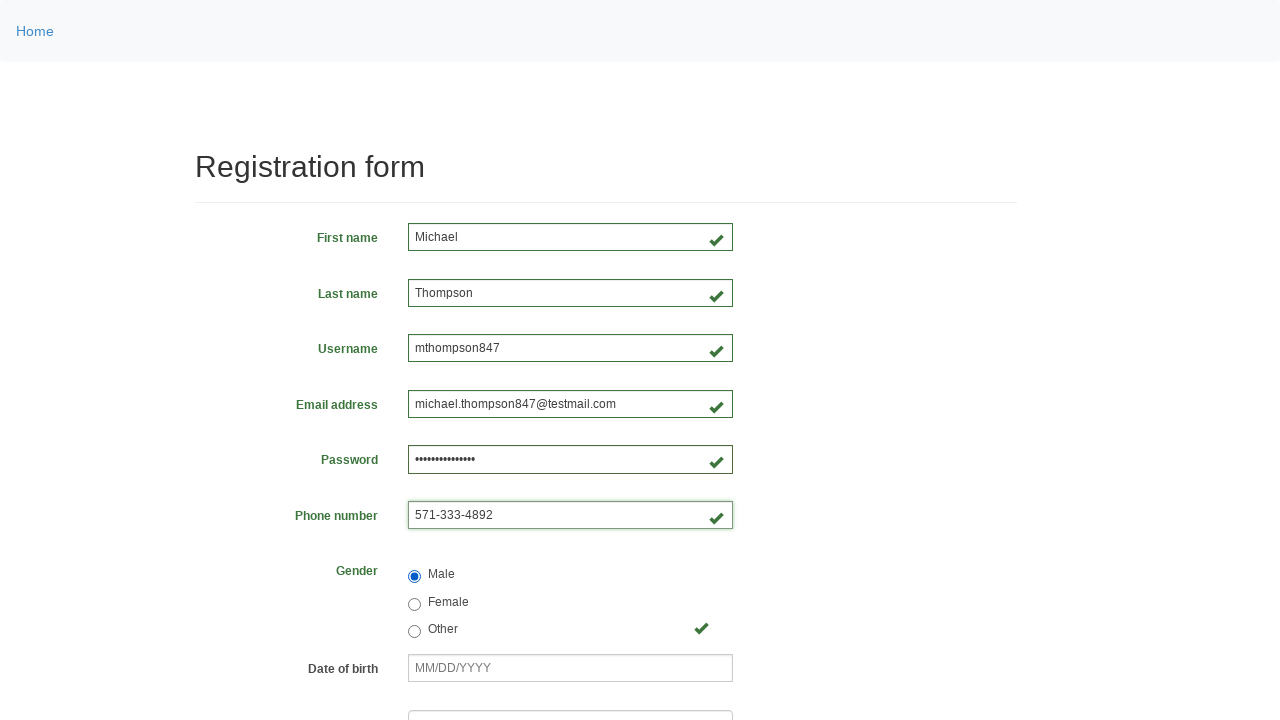

Filled date of birth field with '12/12/2000' on input[name='birthday']
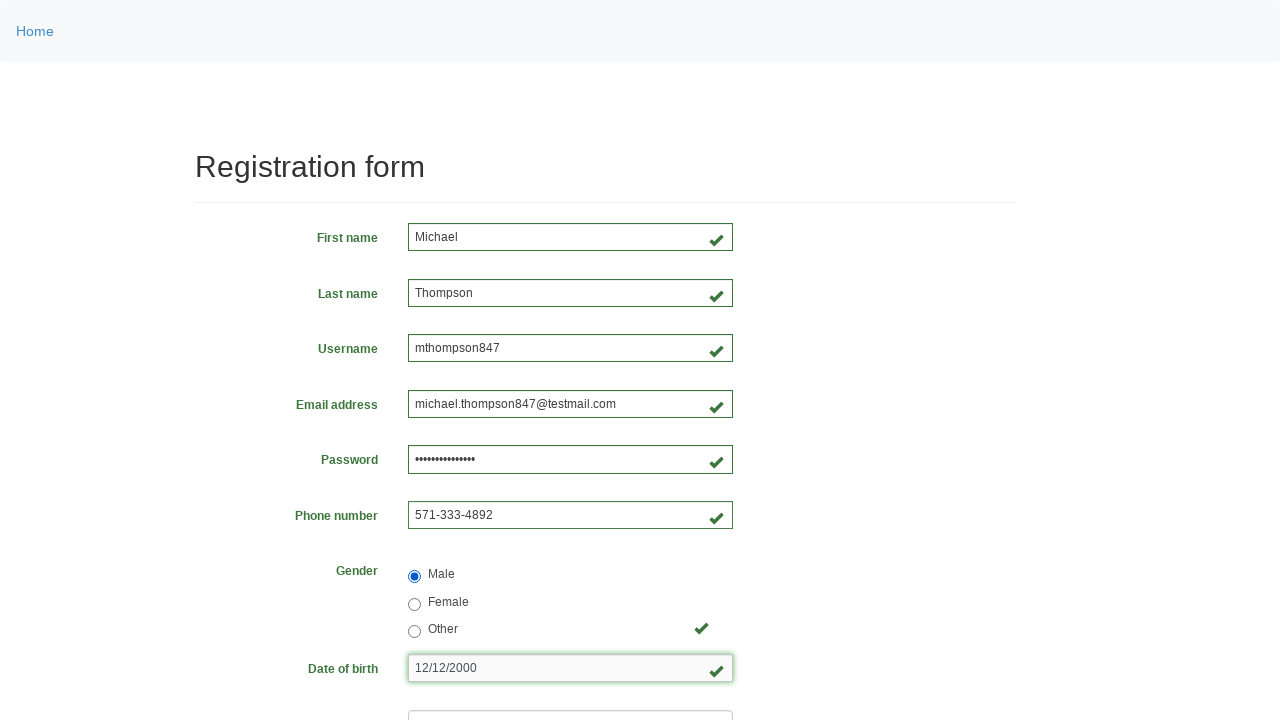

Selected 'Department of Engineering' from department dropdown on select[name='department']
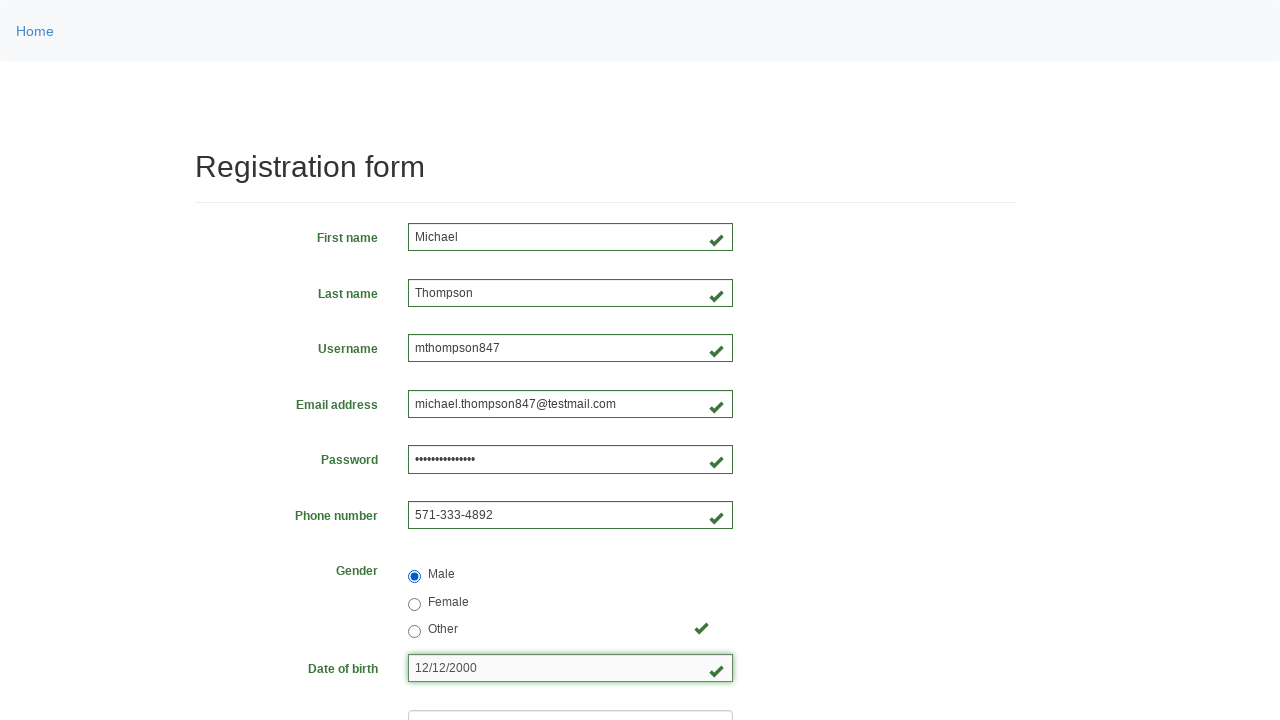

Selected 'SDET' from job title dropdown on select[name='job_title']
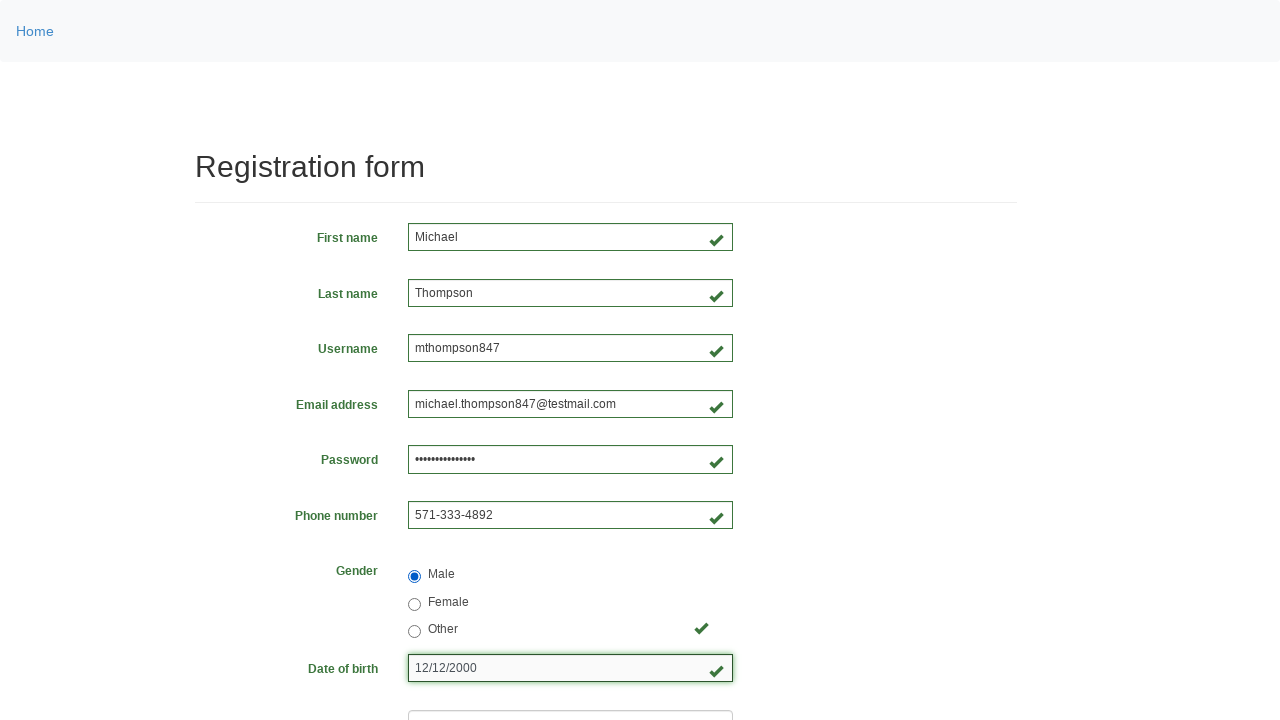

Selected JavaScript programming language checkbox at (465, 468) on #inlineCheckbox2
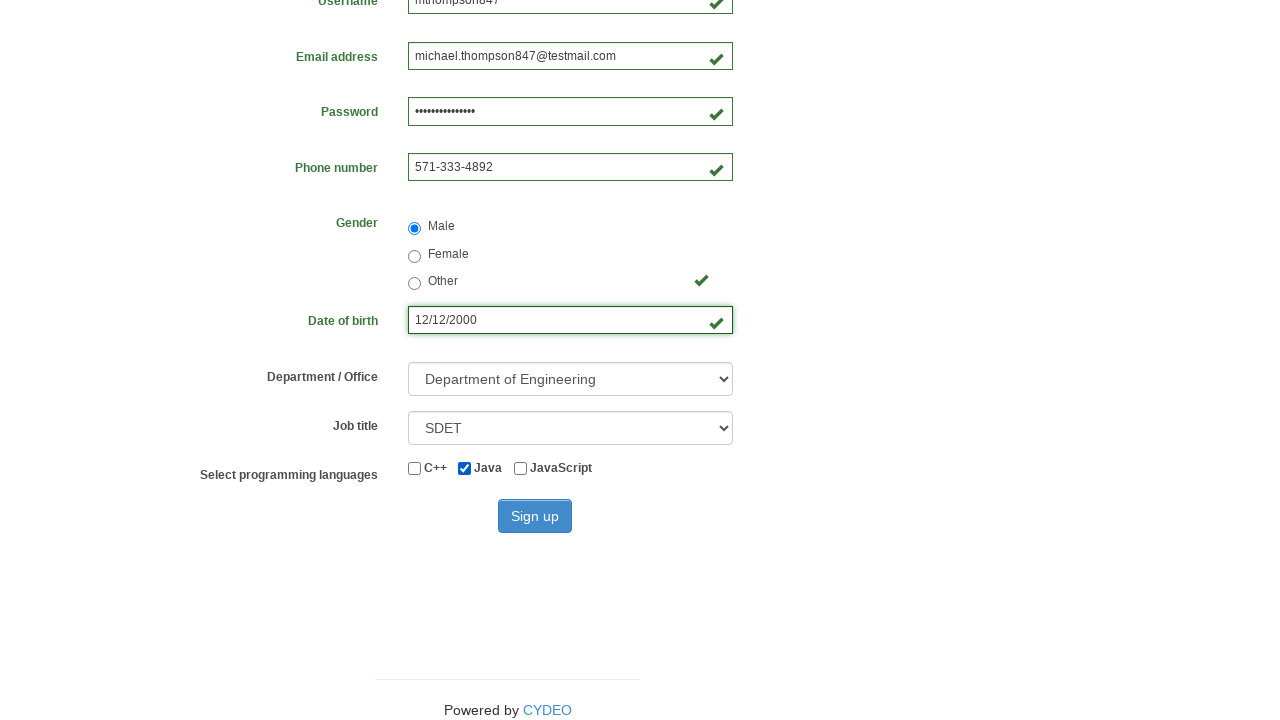

Clicked sign up button to submit registration form at (535, 516) on button
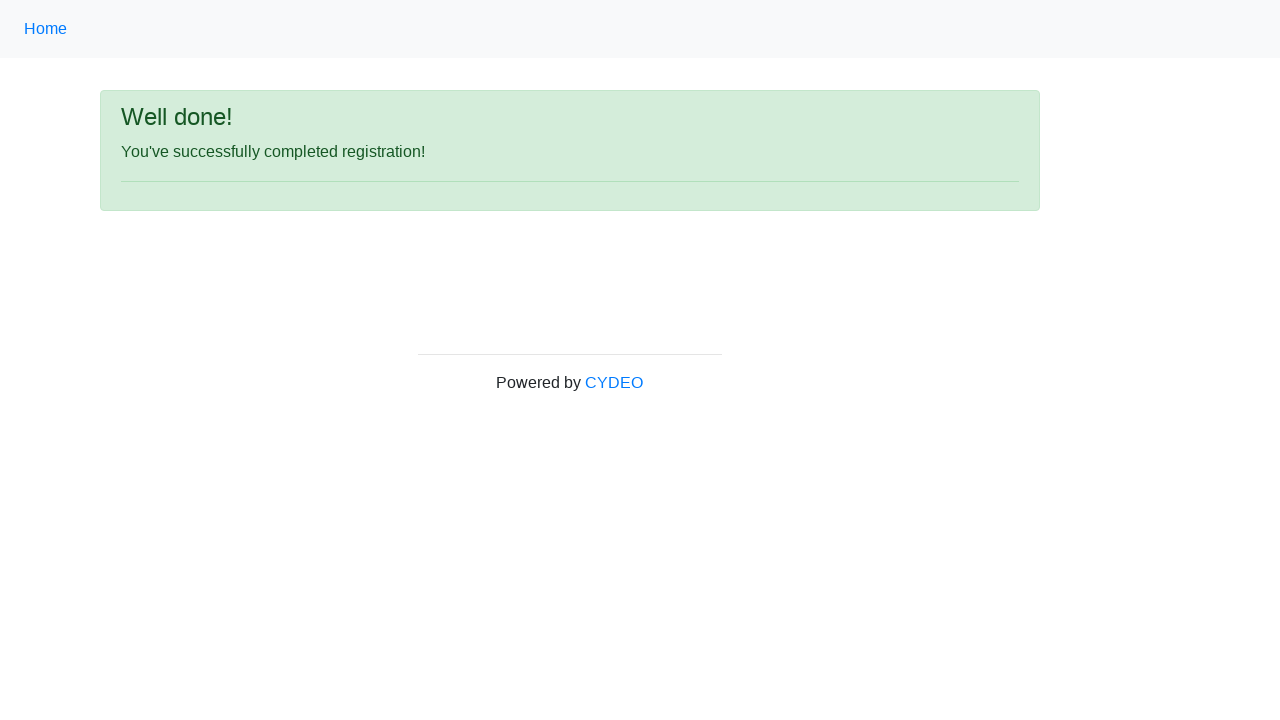

Success message element loaded
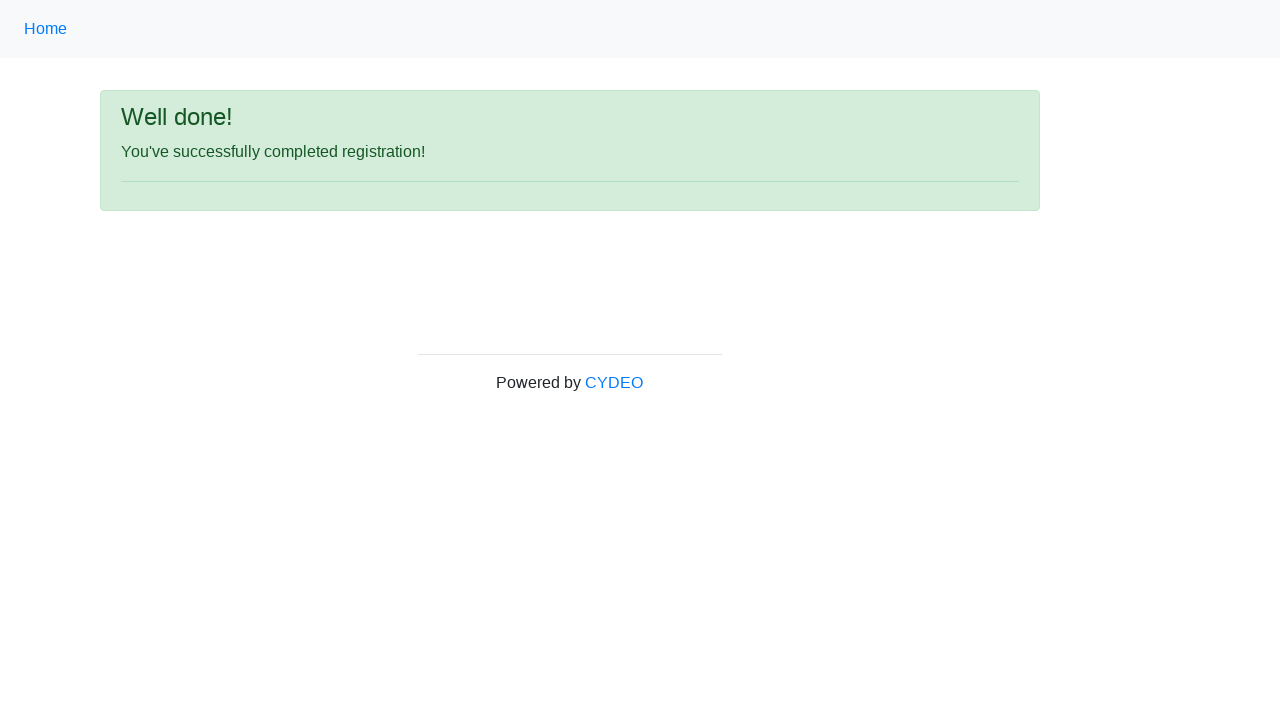

Retrieved success message: 'You've successfully completed registration!'
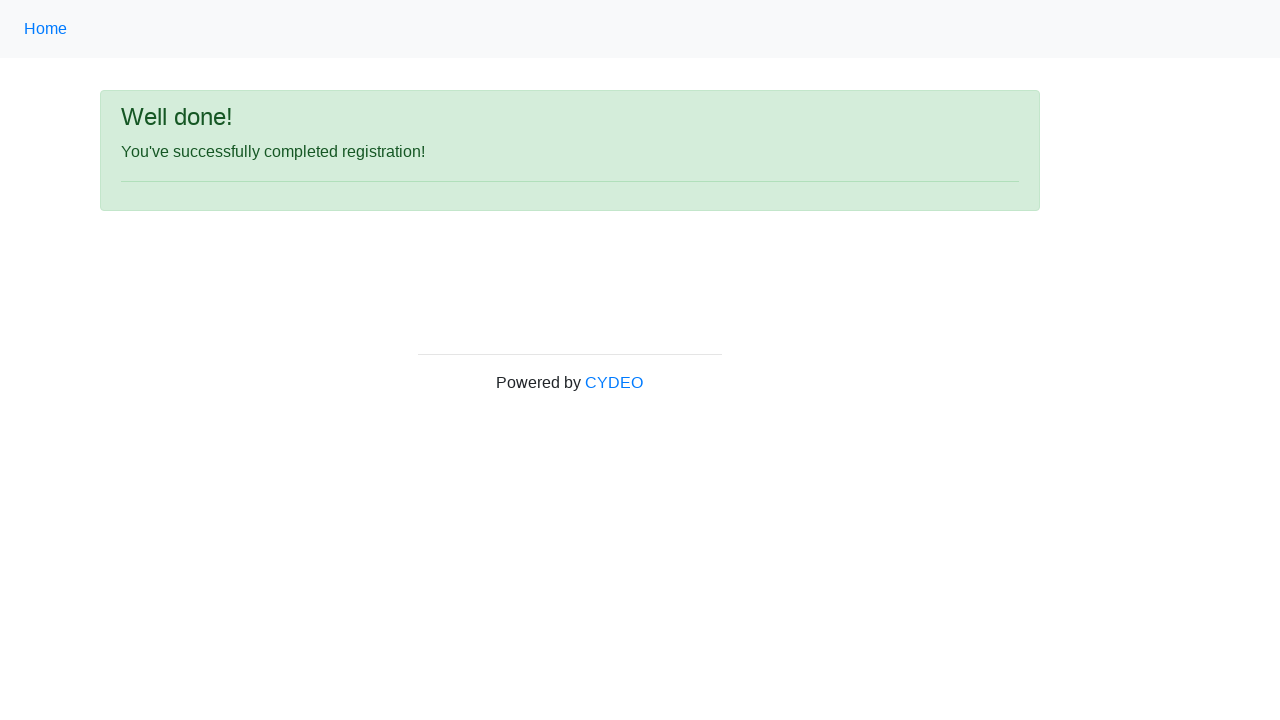

Verified success message matches expected text
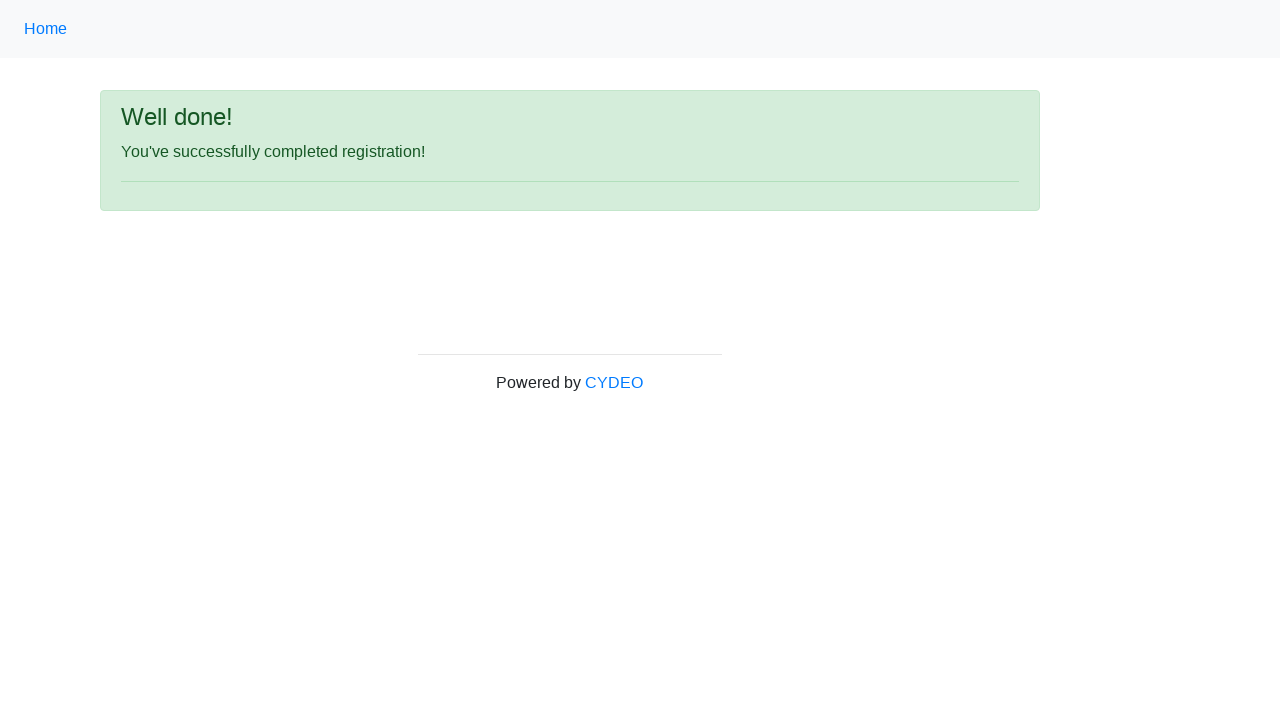

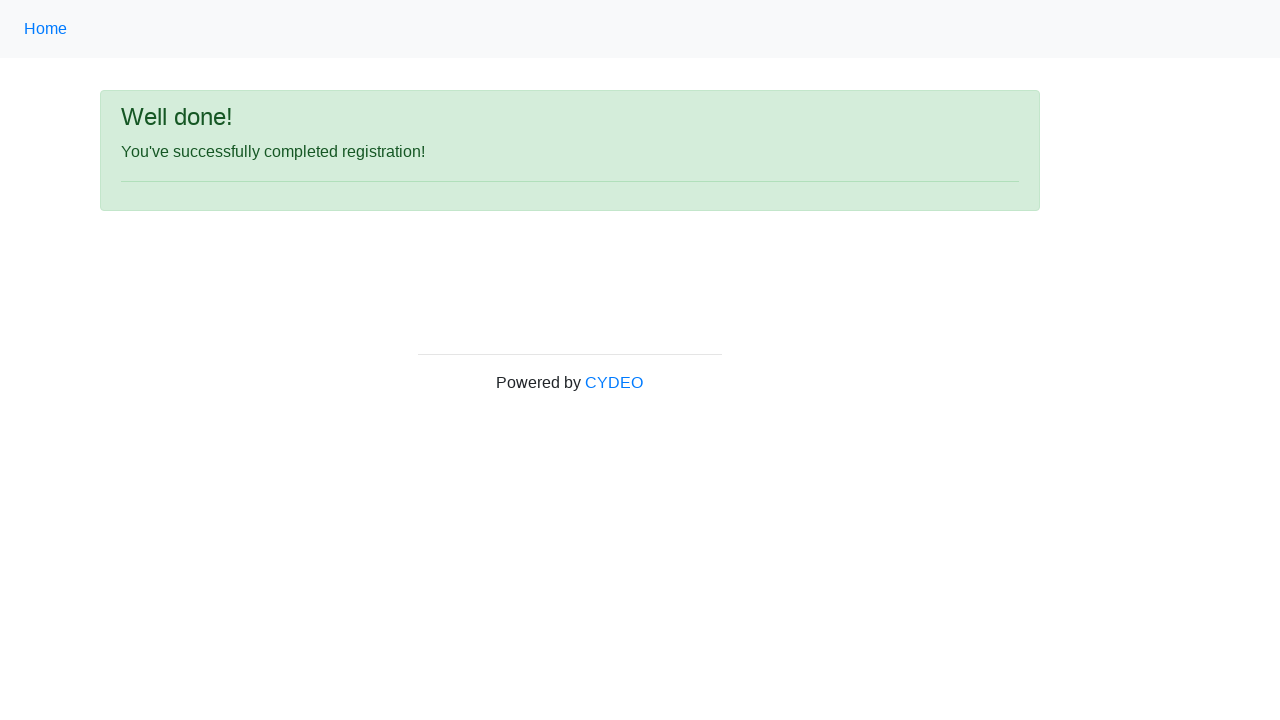